Tests dropdown menu functionality by selecting different countries using three different selection methods: by visible text, by index, and by value.

Starting URL: https://www.globalsqa.com/demo-site/select-dropdown-menu/

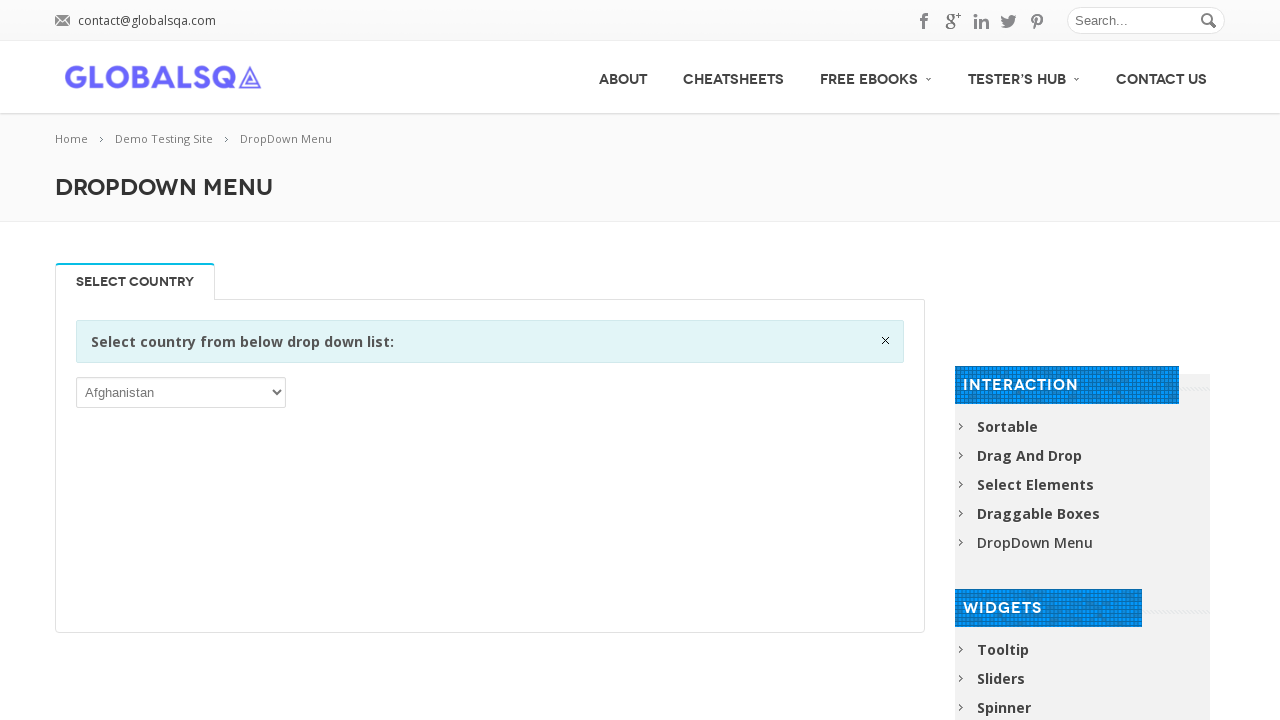

Selected Cyprus from dropdown by visible text on //select
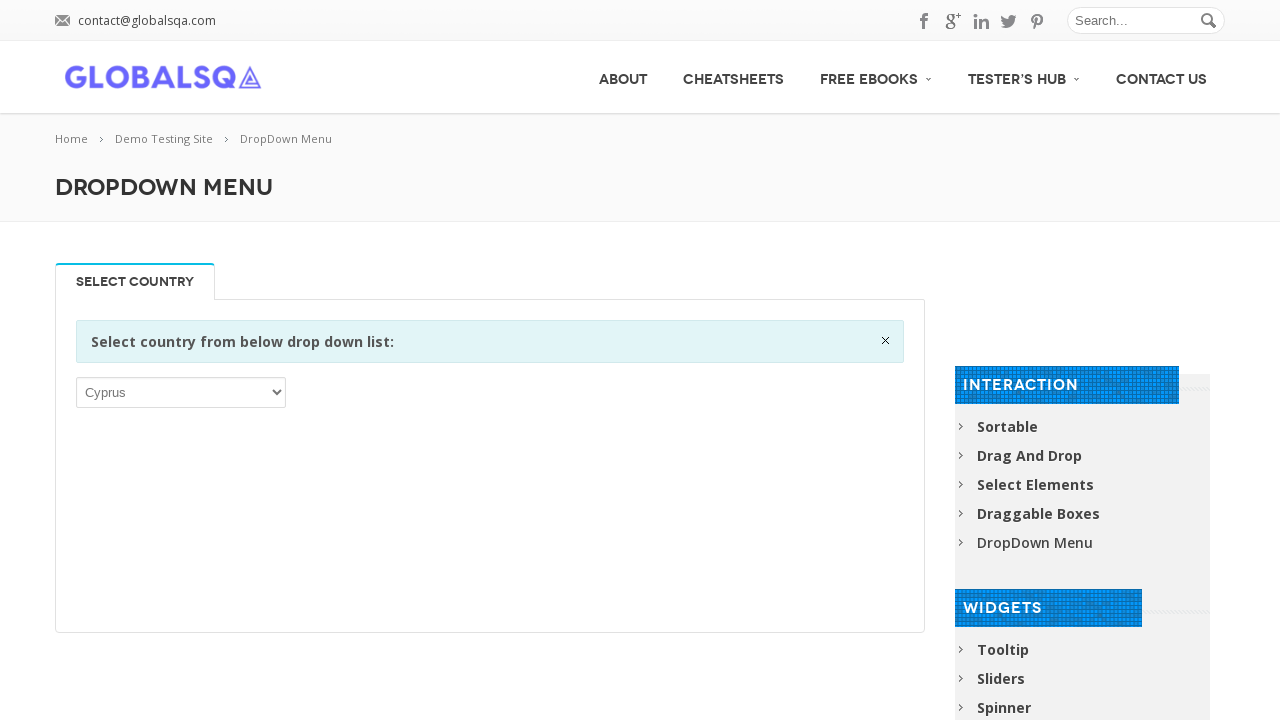

Selected Algeria from dropdown by index 3 on //select
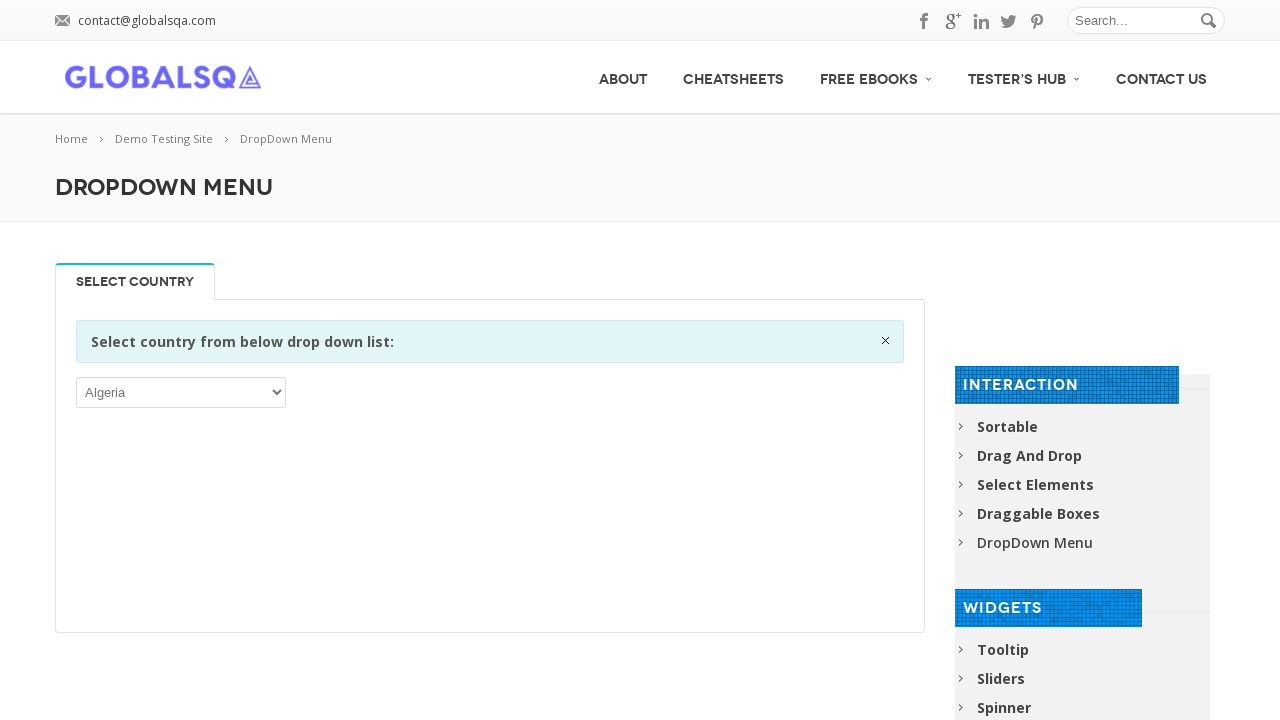

Selected Bangladesh from dropdown by value 'BGD' on //select
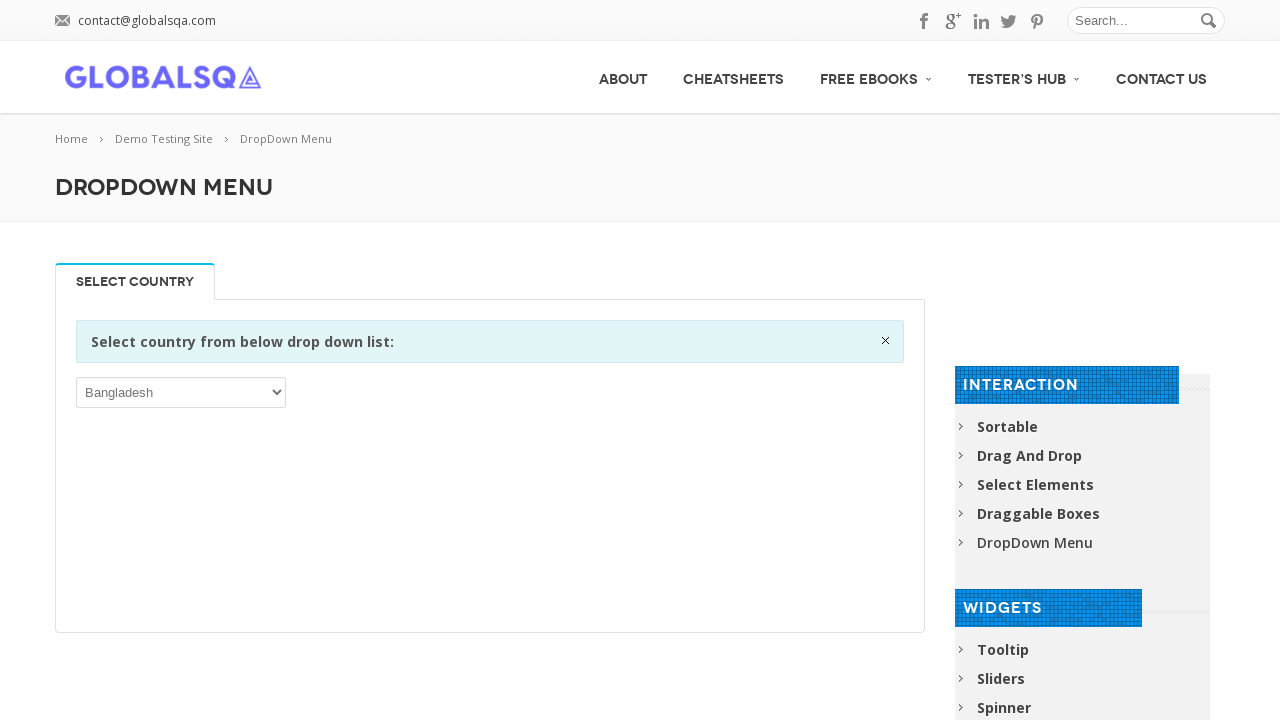

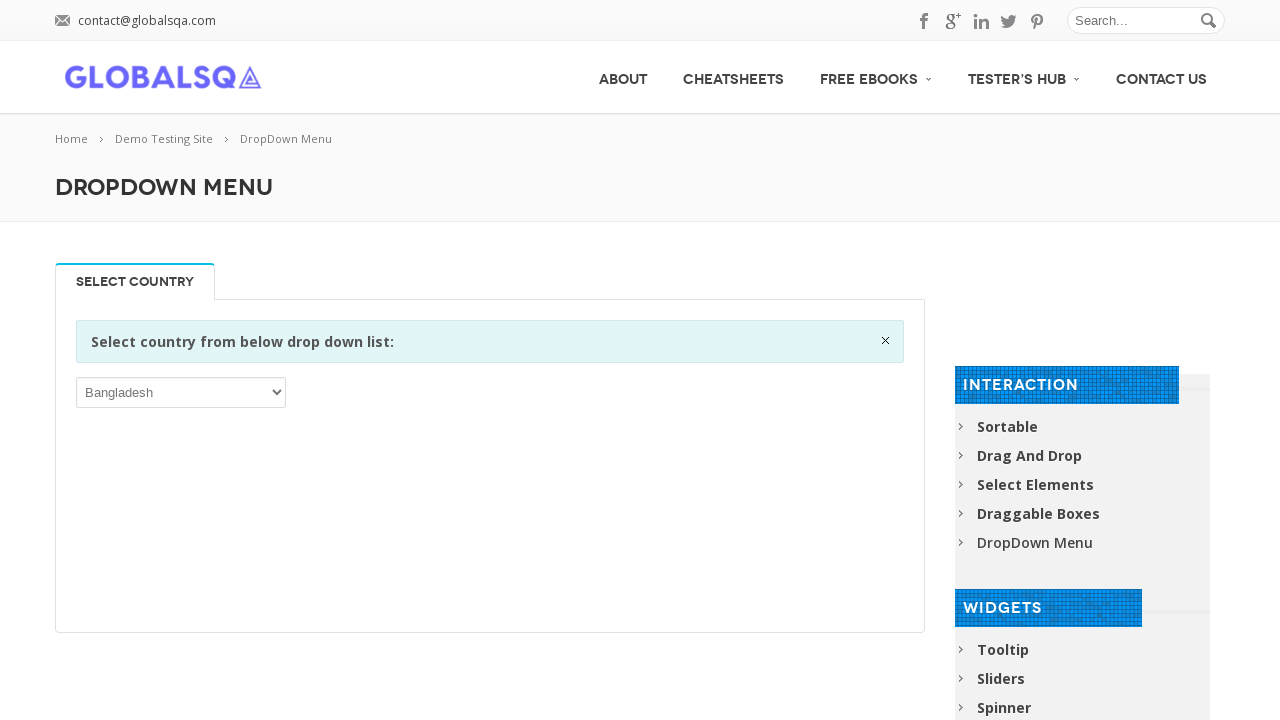